Verifies the page title matches expected value

Starting URL: https://opensource-demo.orangehrmlive.com/

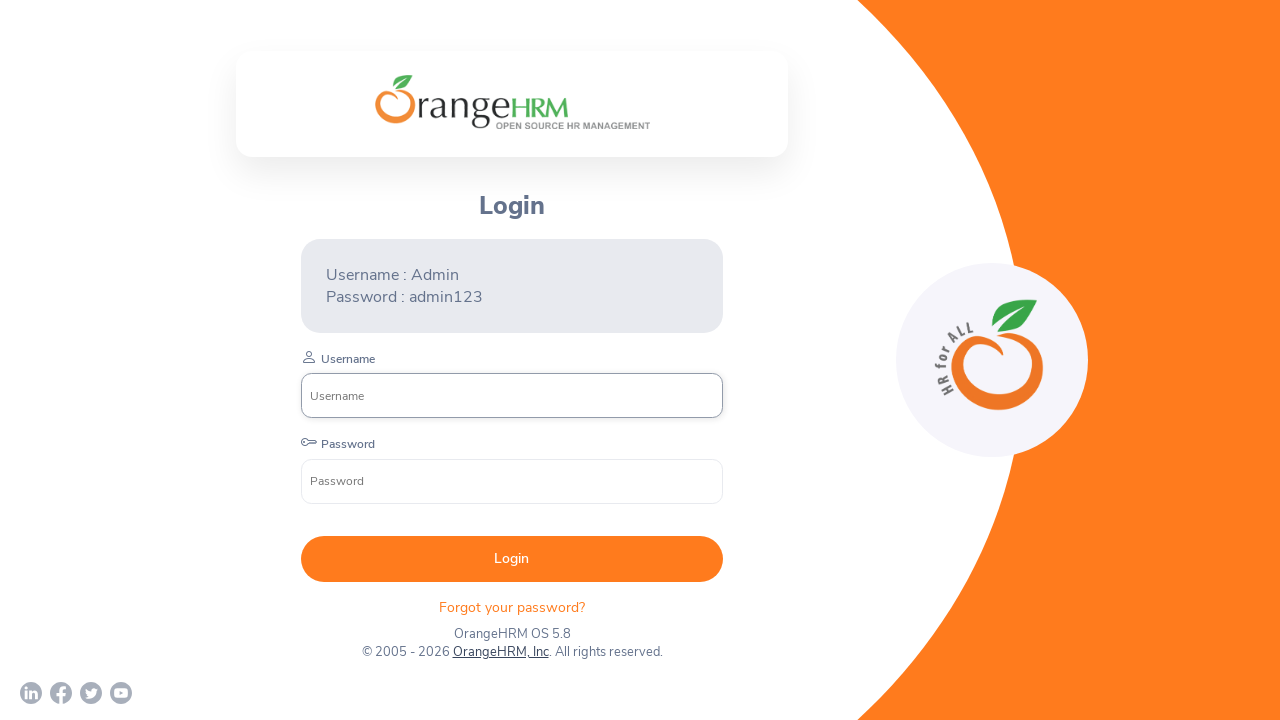

Retrieved page title
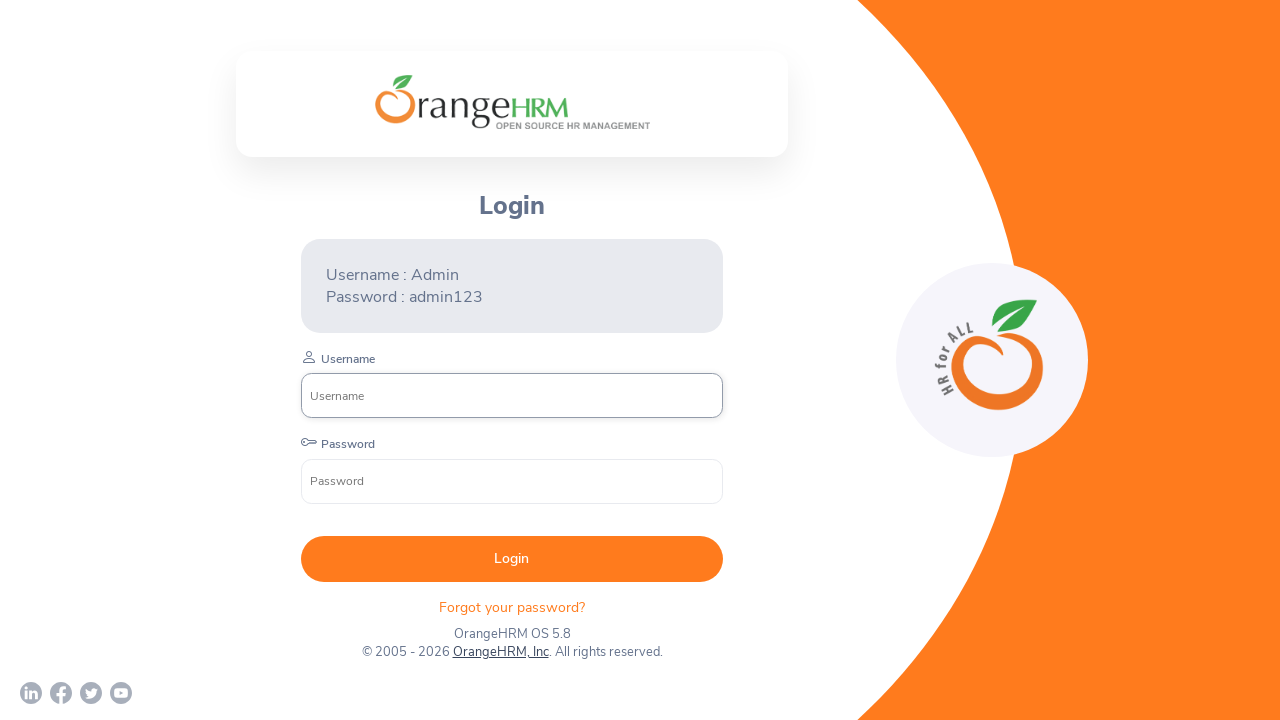

Verified page title matches expected value 'OrangeHRM'
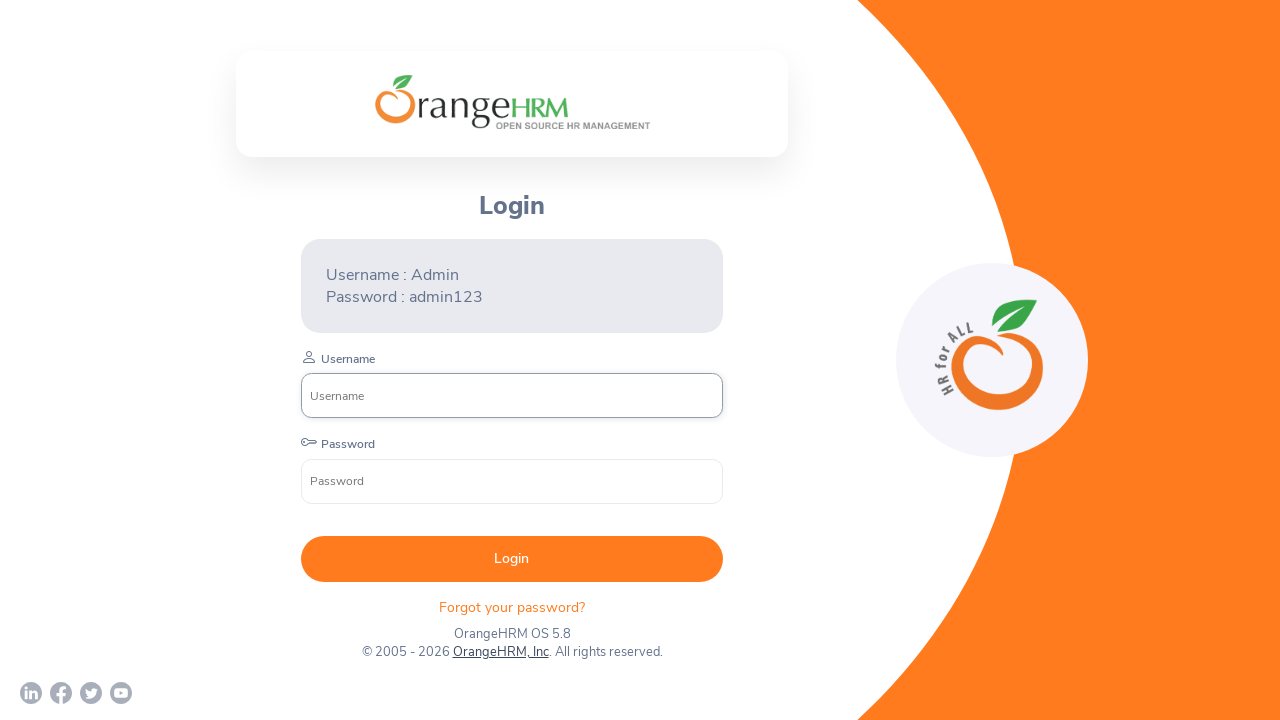

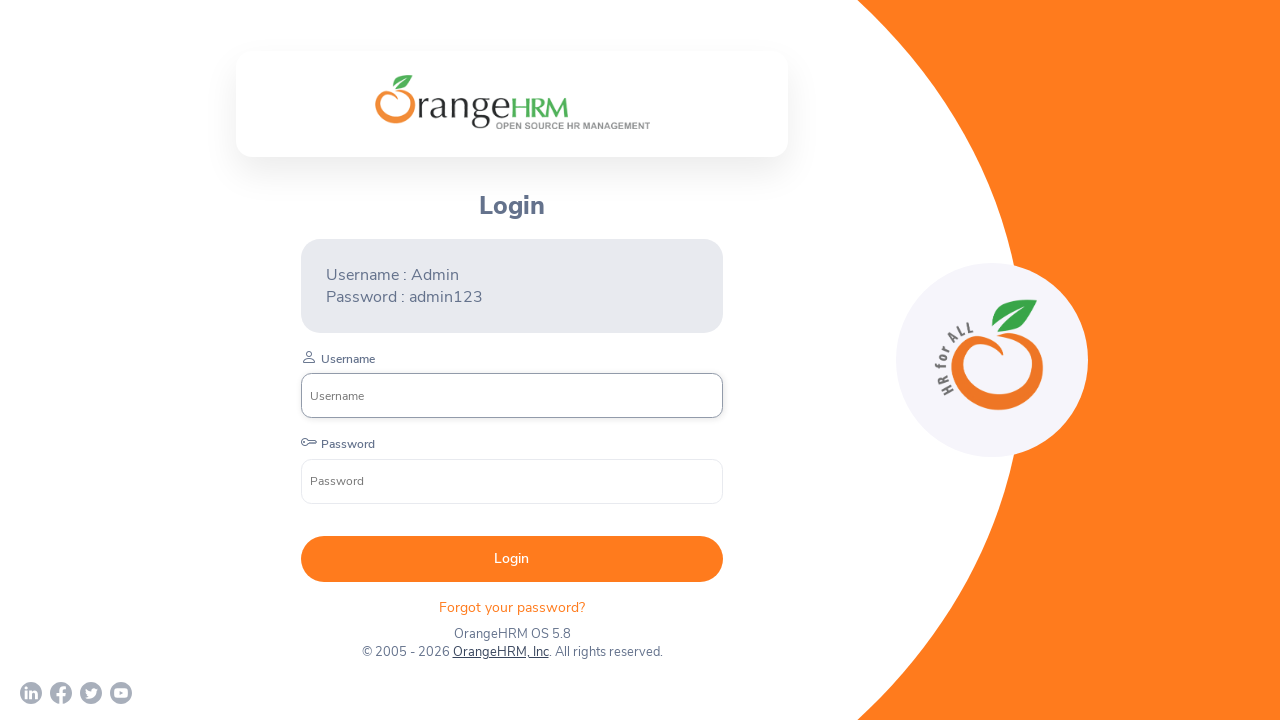